Fills out a practice form with various input types including text fields, radio buttons, checkboxes, date field, dropdowns, and submits the form

Starting URL: https://www.techlistic.com/p/selenium-practice-form.html

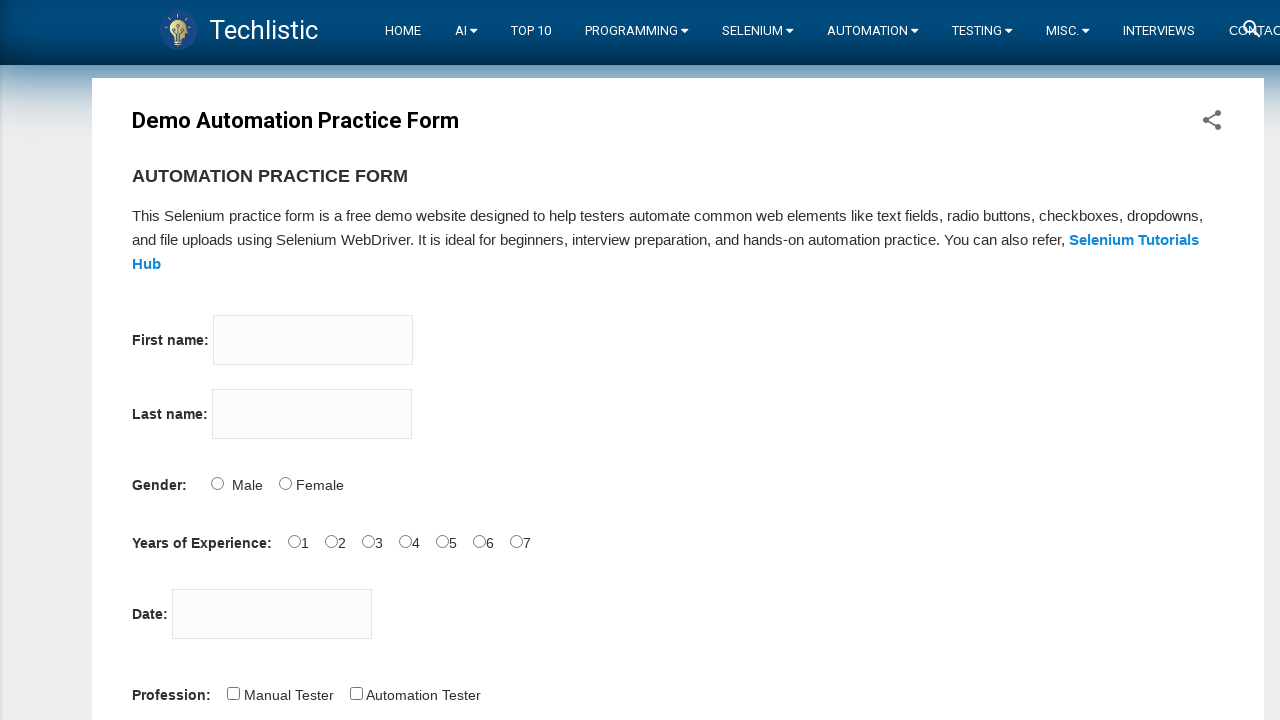

Navigated to Selenium practice form URL
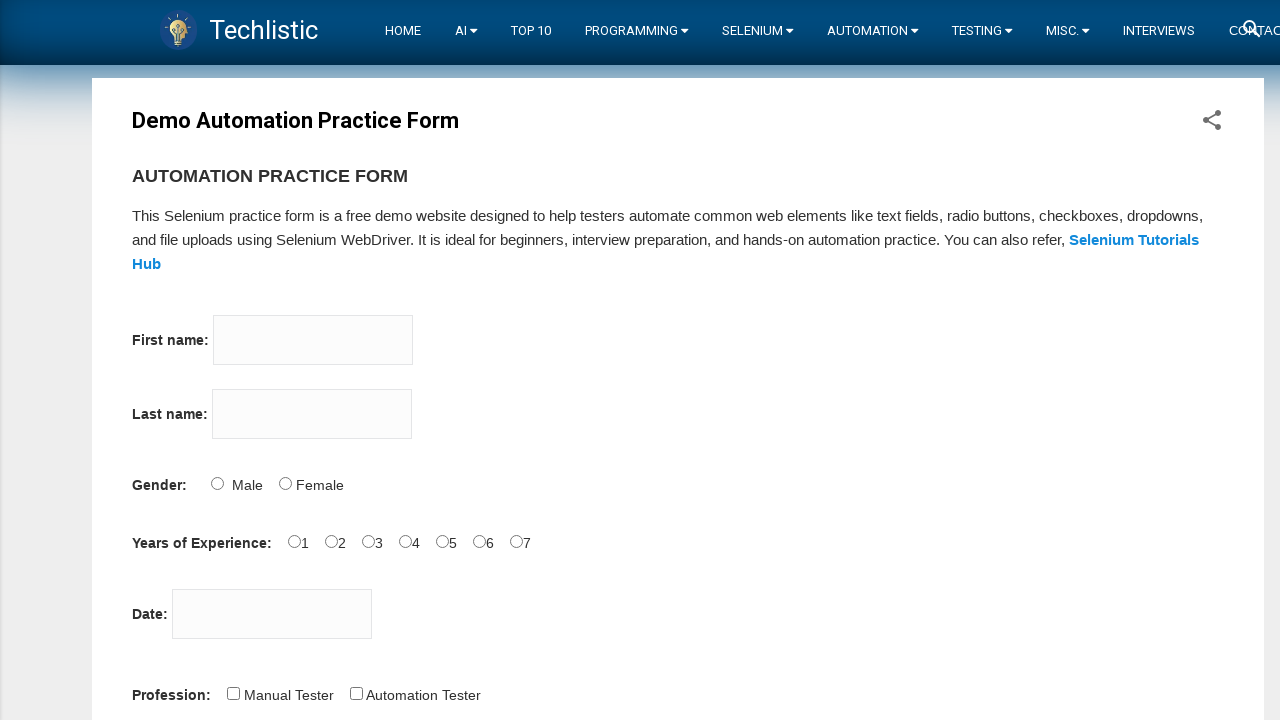

Filled firstname field with 'Ali' on input[name='firstname']
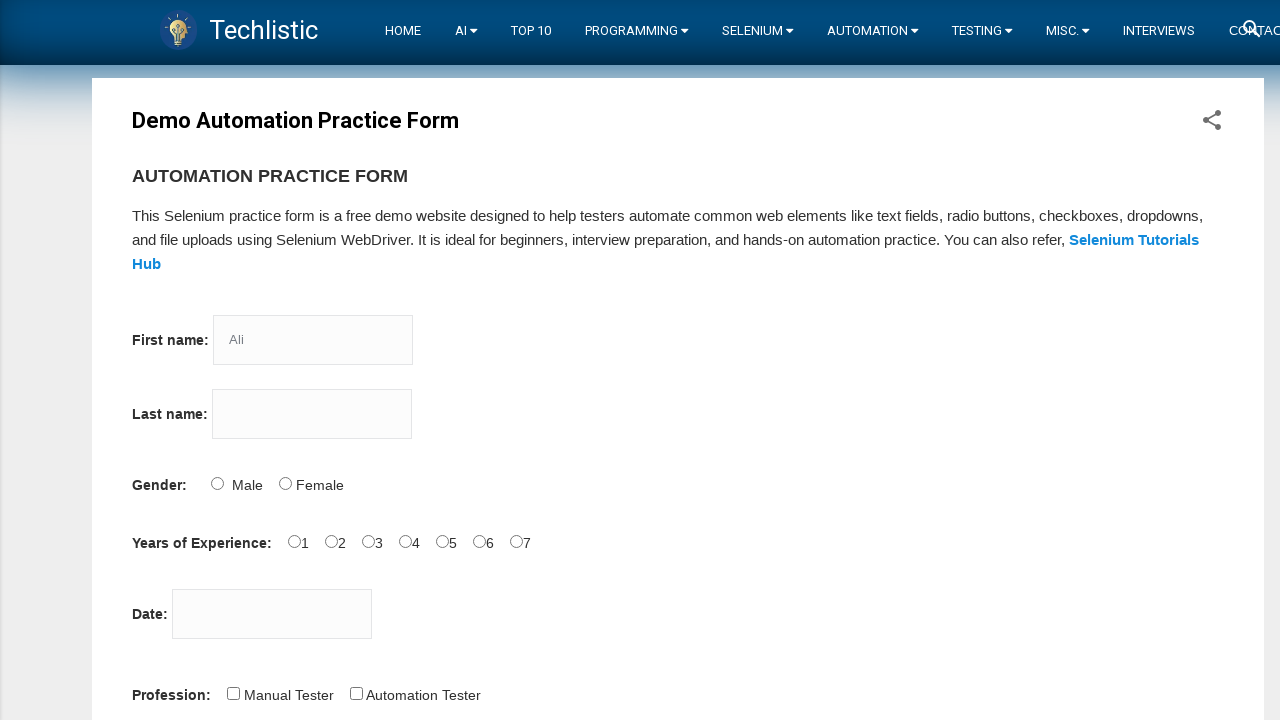

Filled lastname field with 'CAN' on input[name='lastname']
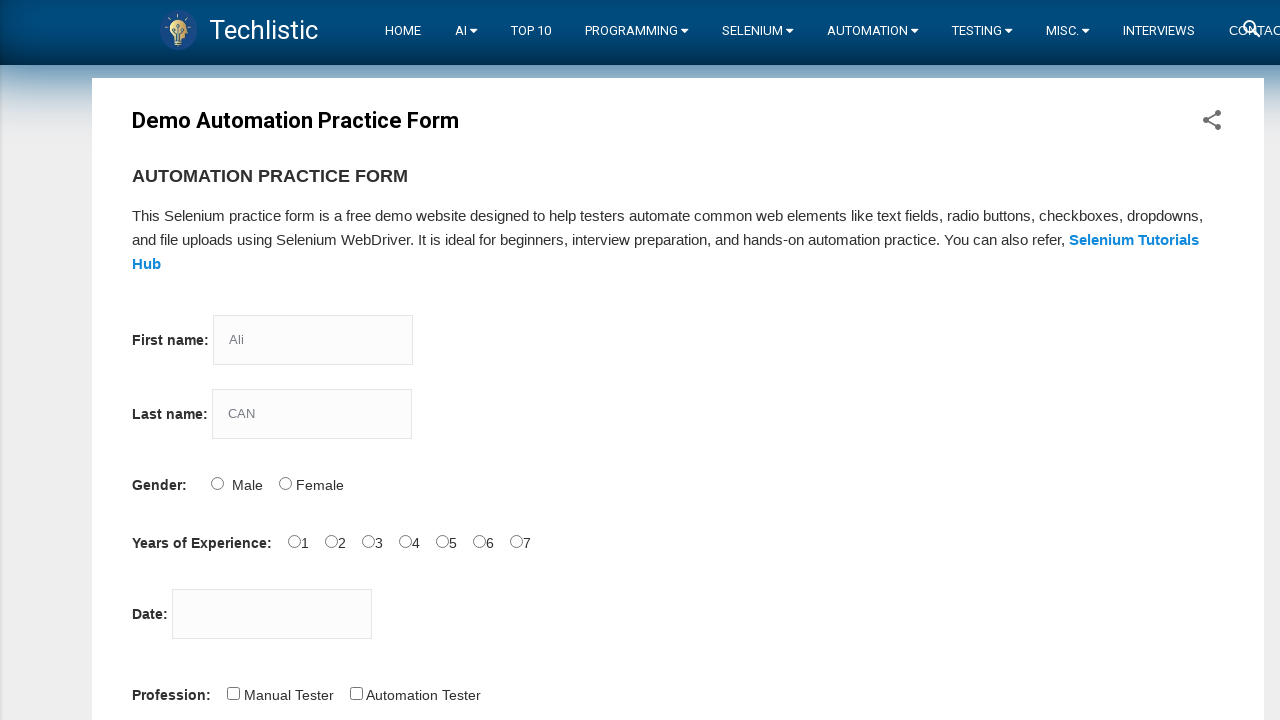

Selected gender radio button at (217, 483) on input#sex-0
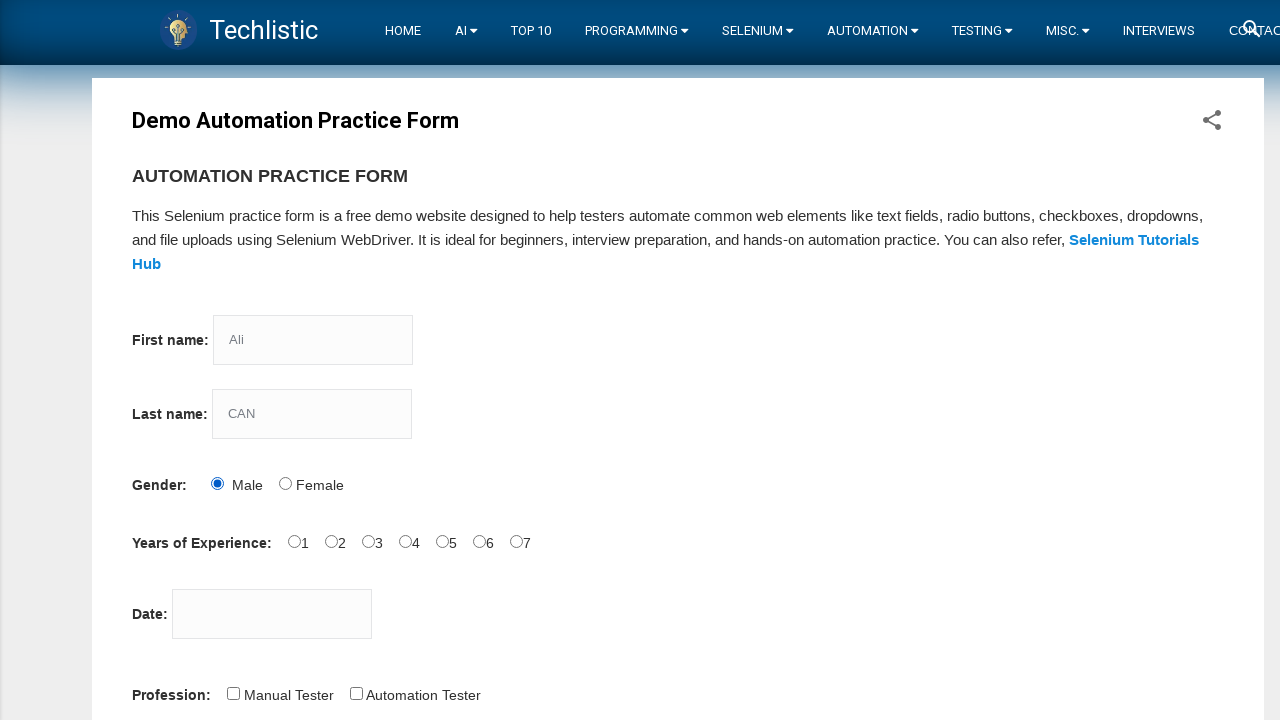

Selected experience radio button at (368, 541) on input#exp-2
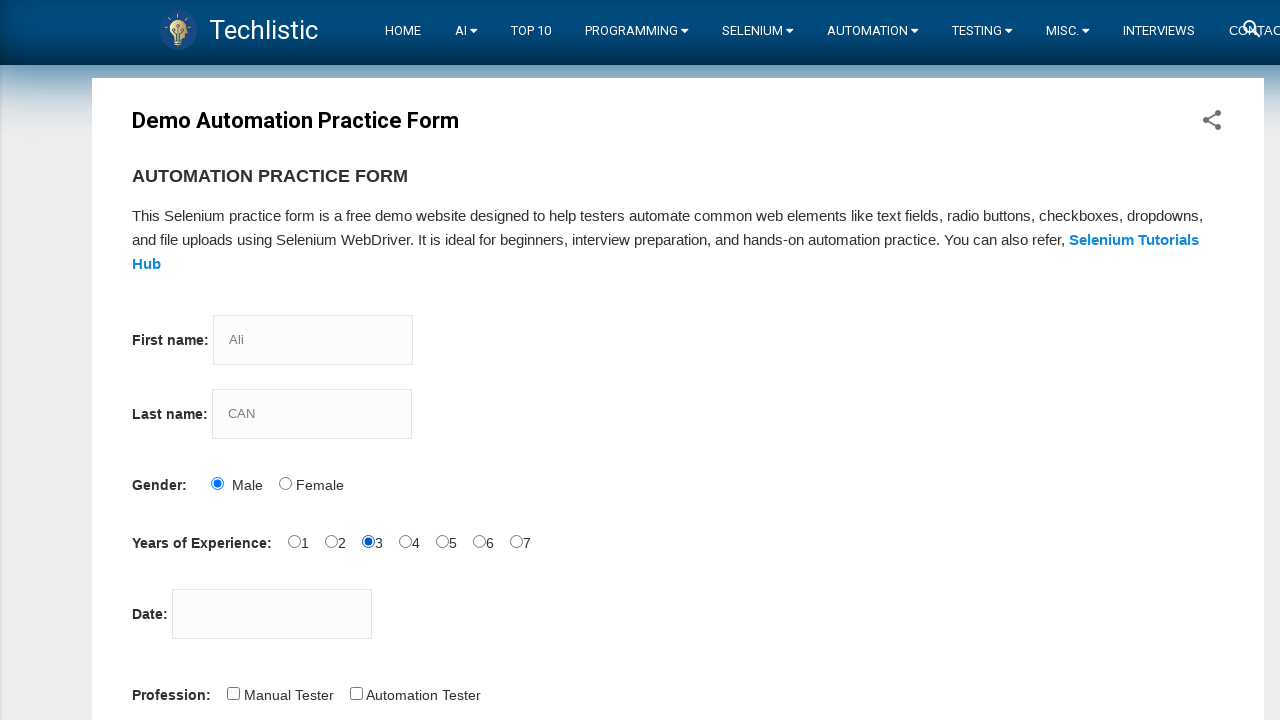

Filled date field with '11.11.2022' on input#datepicker
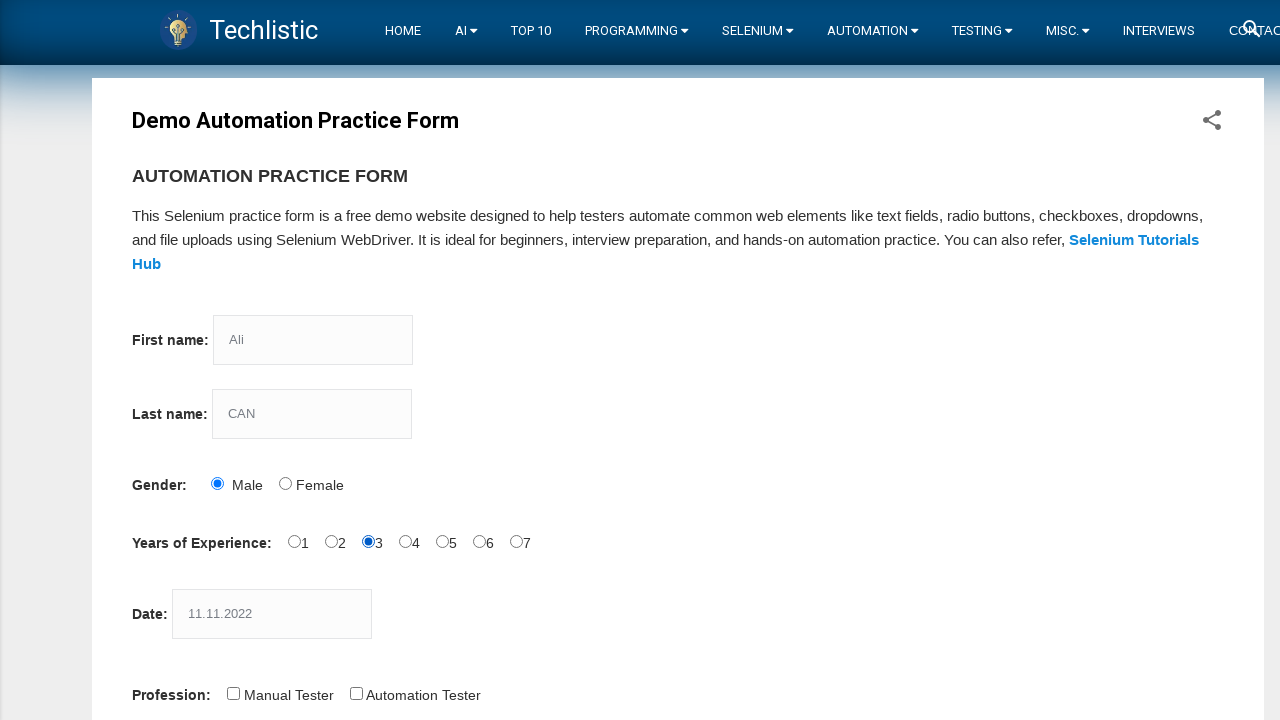

Selected Automation Tester profession checkbox at (356, 693) on input#profession-1
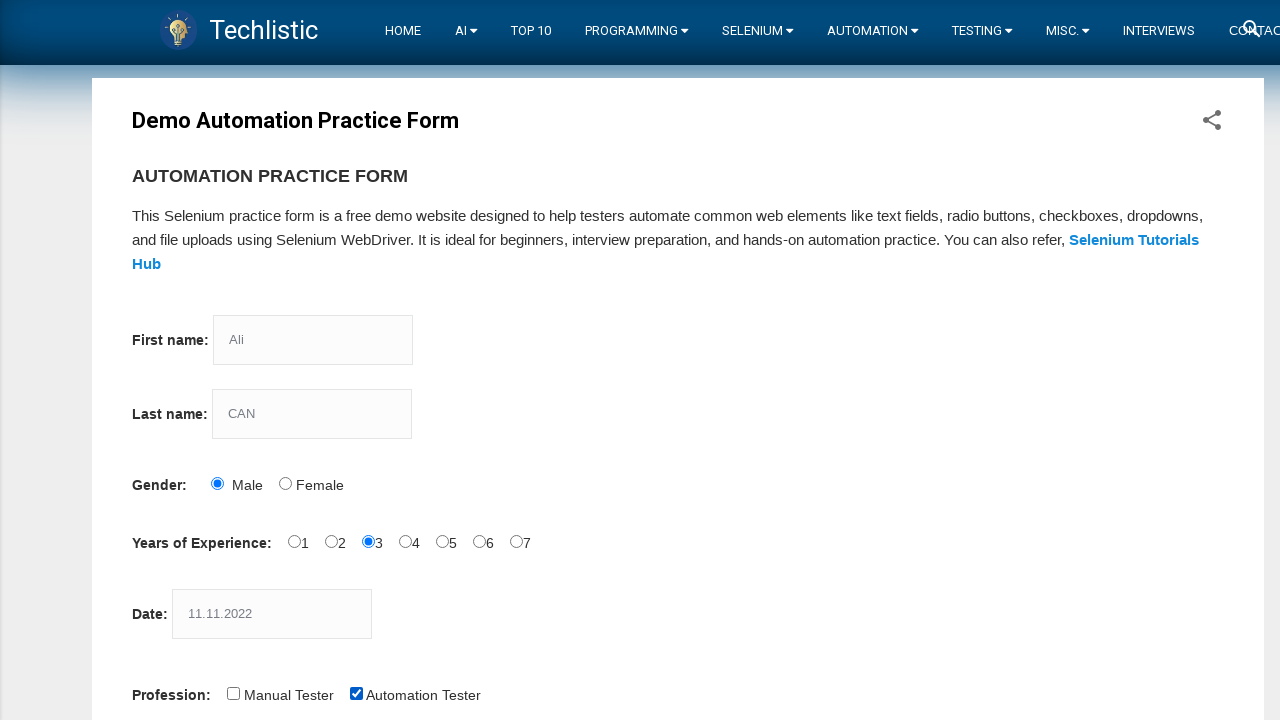

Selected Selenium Webdriver tool checkbox at (446, 360) on input#tool-2
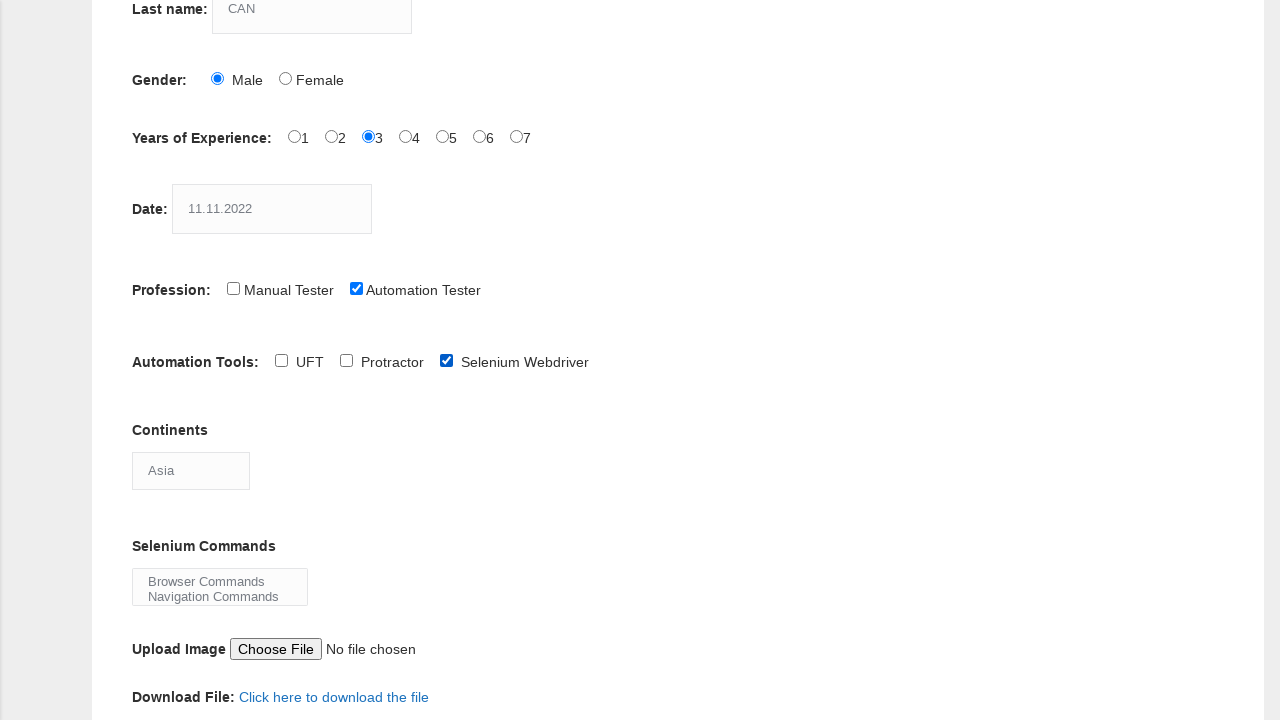

Selected Antarctica from continents dropdown on select#continents
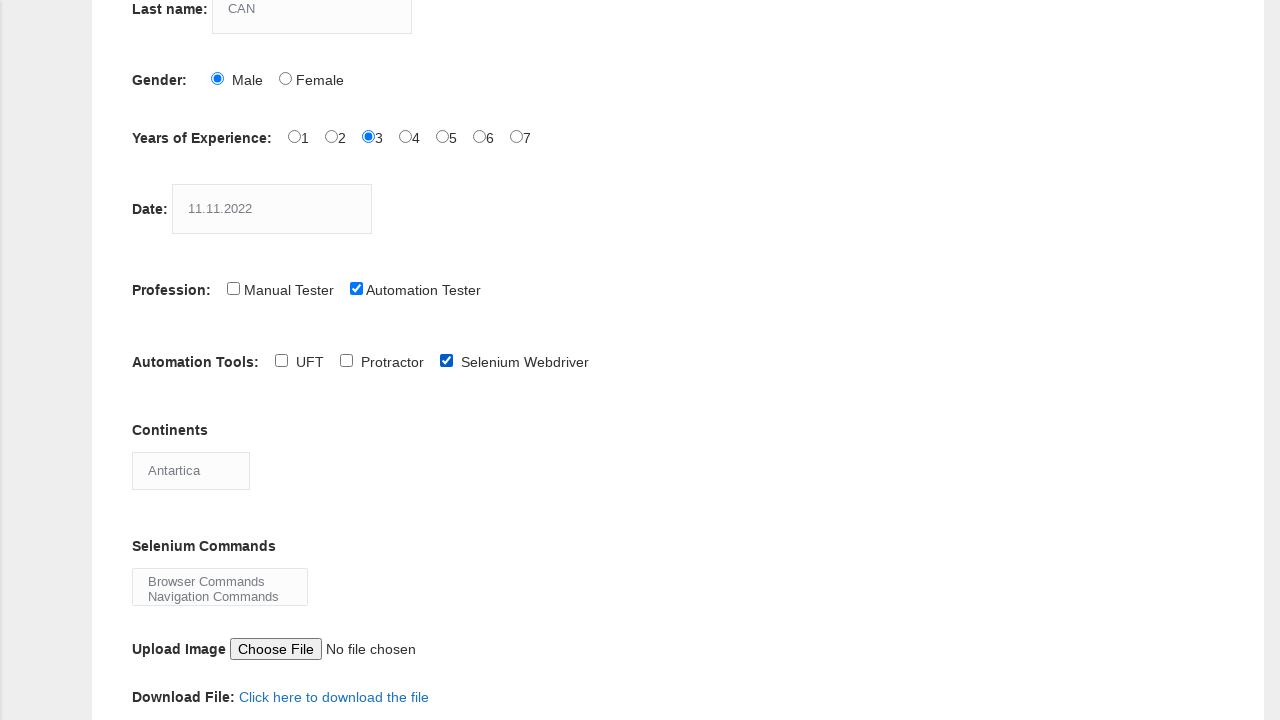

Selected first option from selenium commands dropdown at (220, 581) on select#selenium_commands > option:first-child
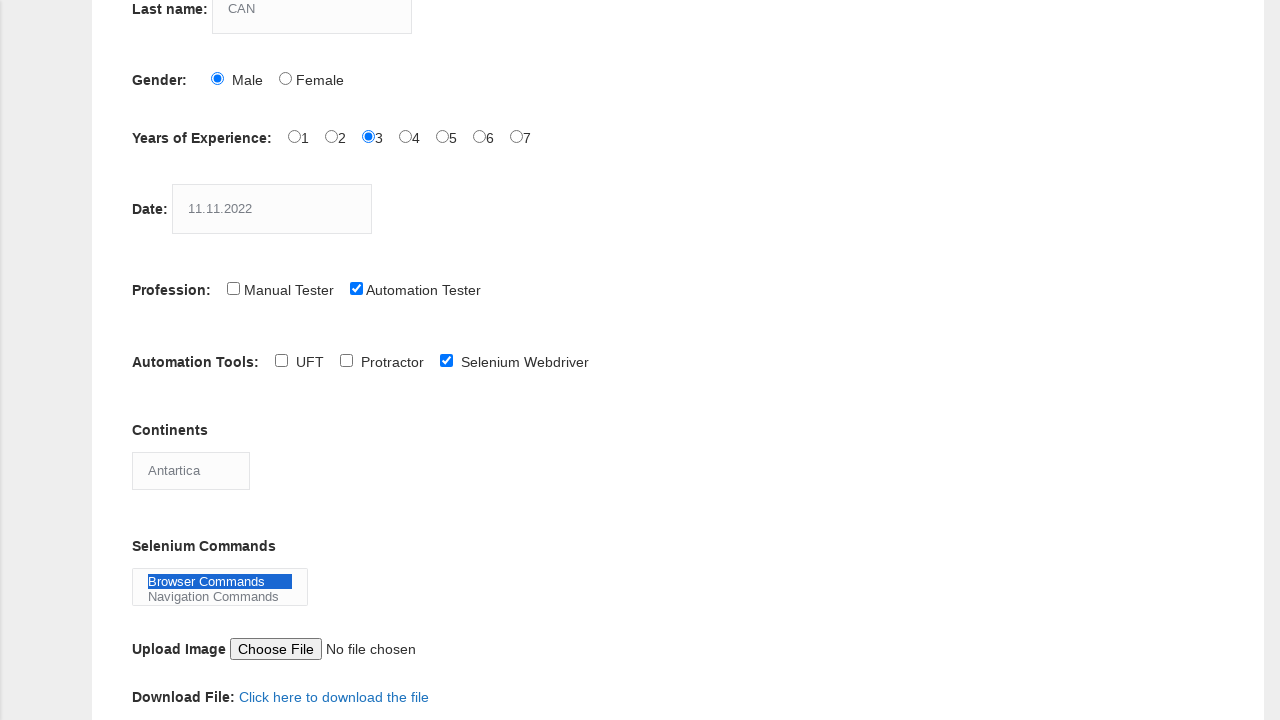

Clicked submit button to submit the form at (157, 360) on button#submit
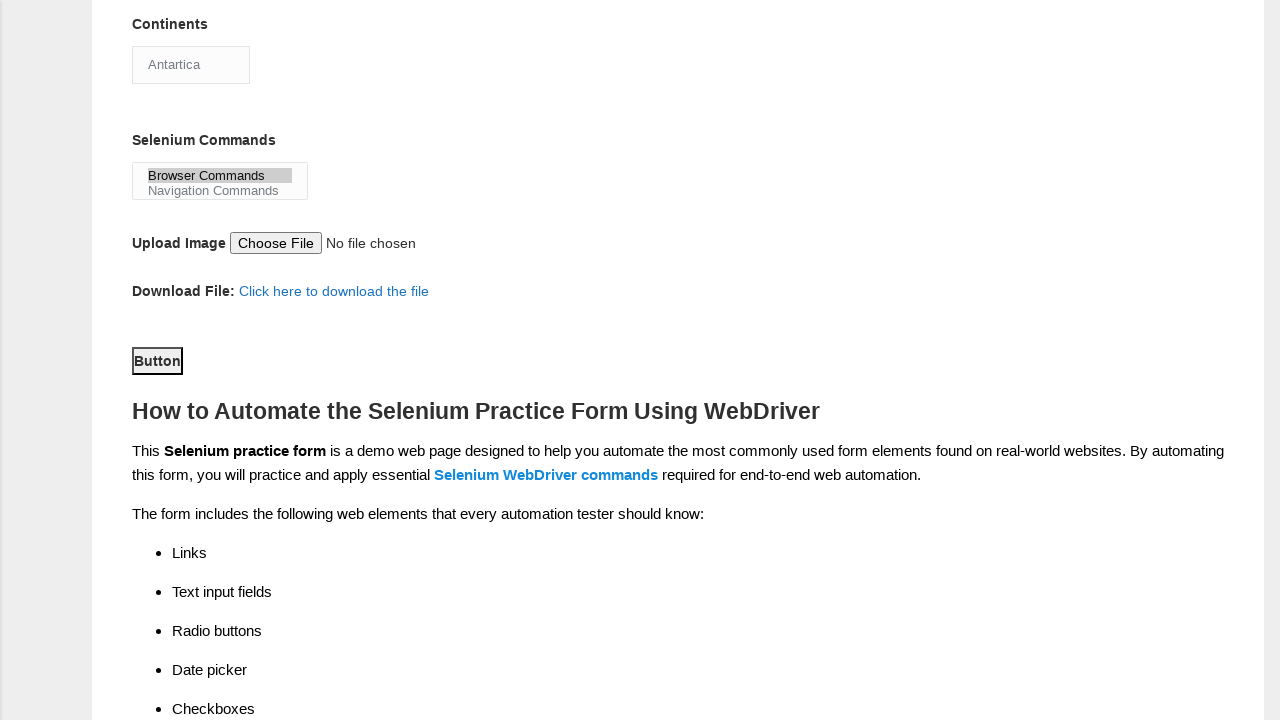

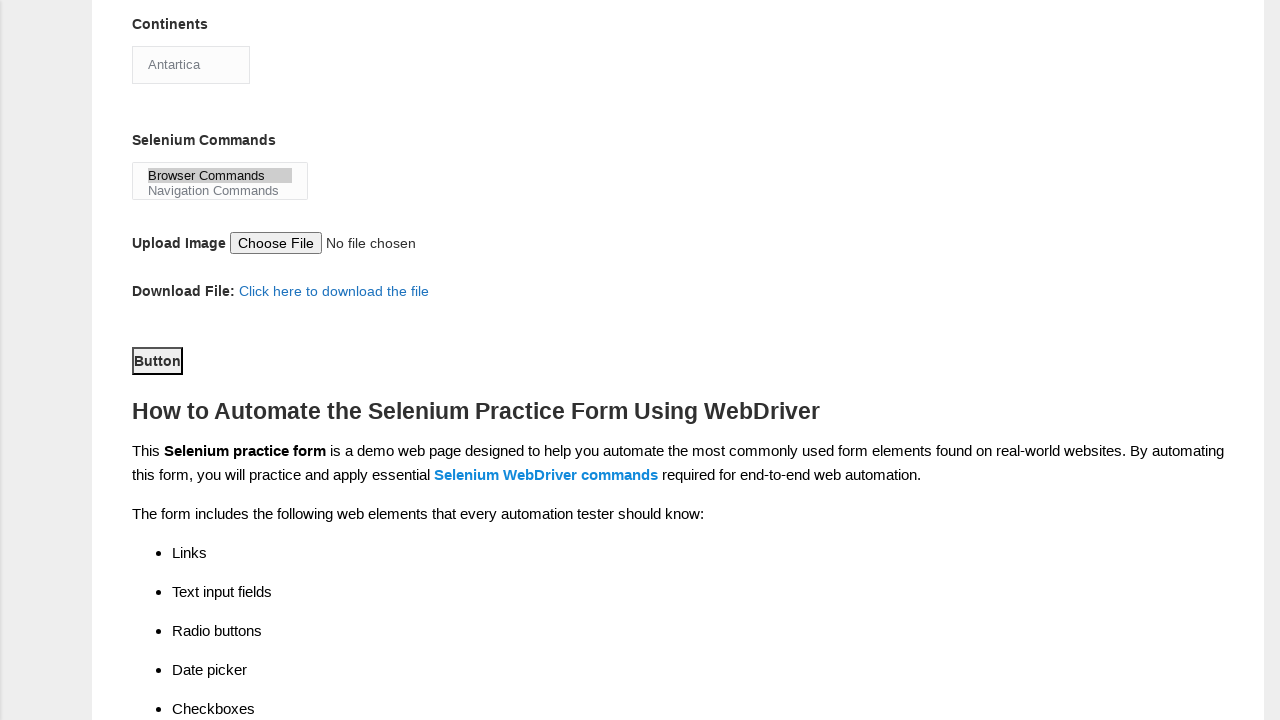